Tests a math puzzle page by reading two numbers, calculating their sum, selecting the answer from a dropdown, and submitting the form

Starting URL: http://suninjuly.github.io/selects2.html

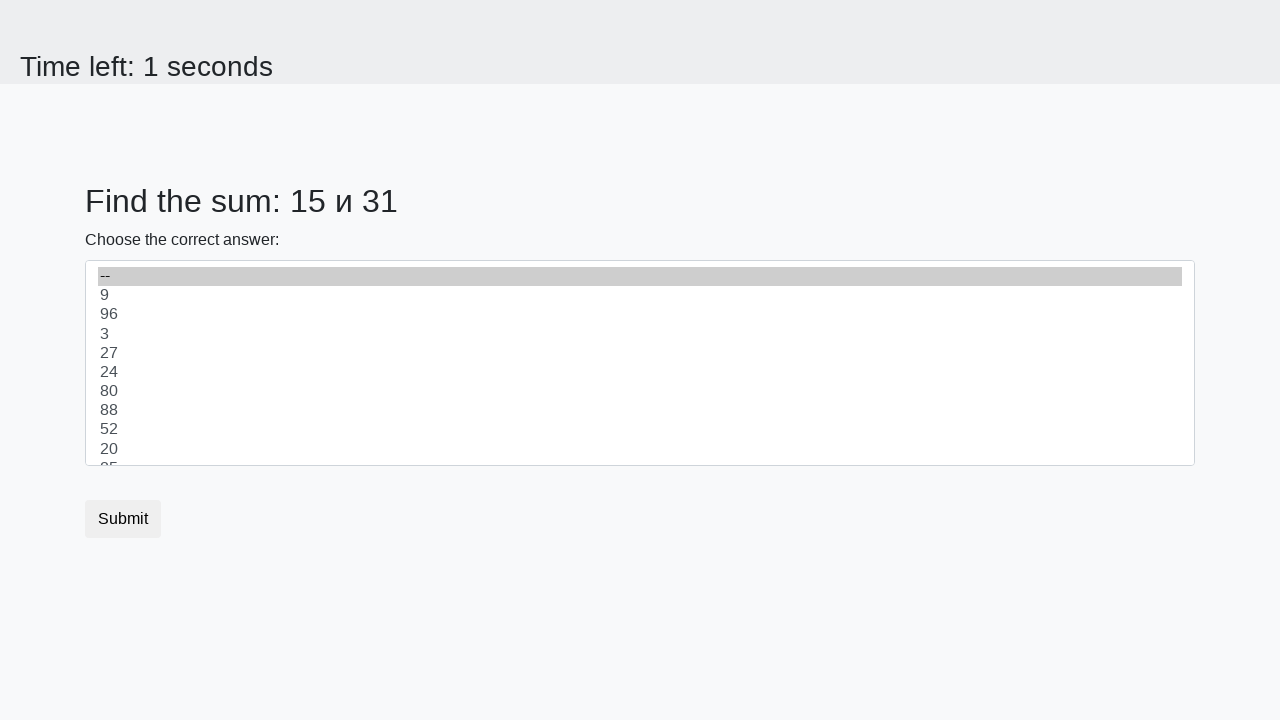

Retrieved first number from #num1 element
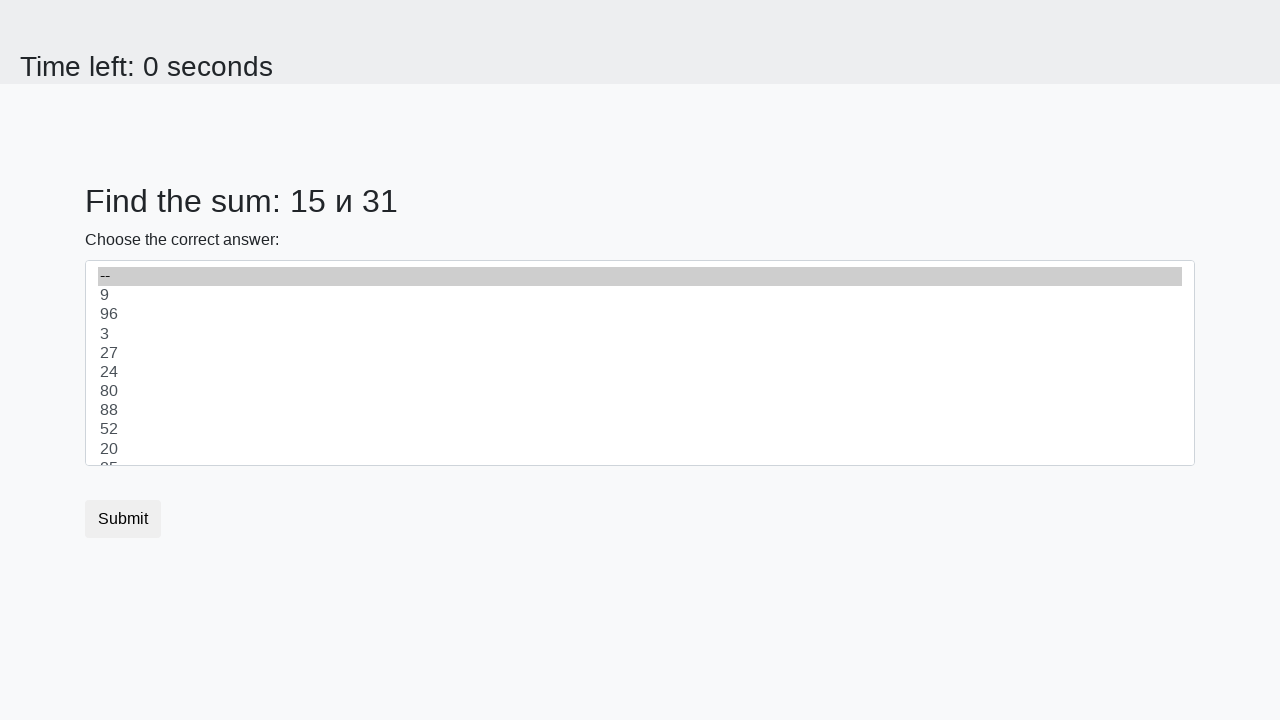

Retrieved second number from #num2 element
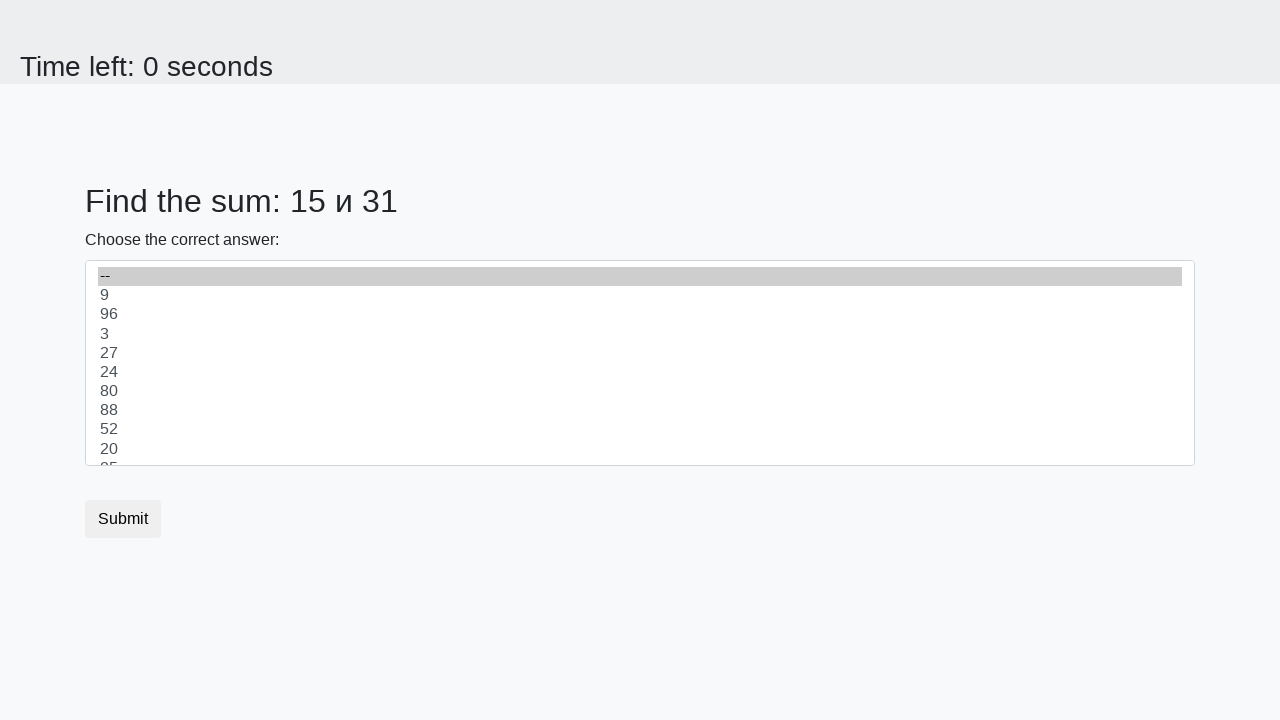

Calculated sum of 15 + 31 = 46
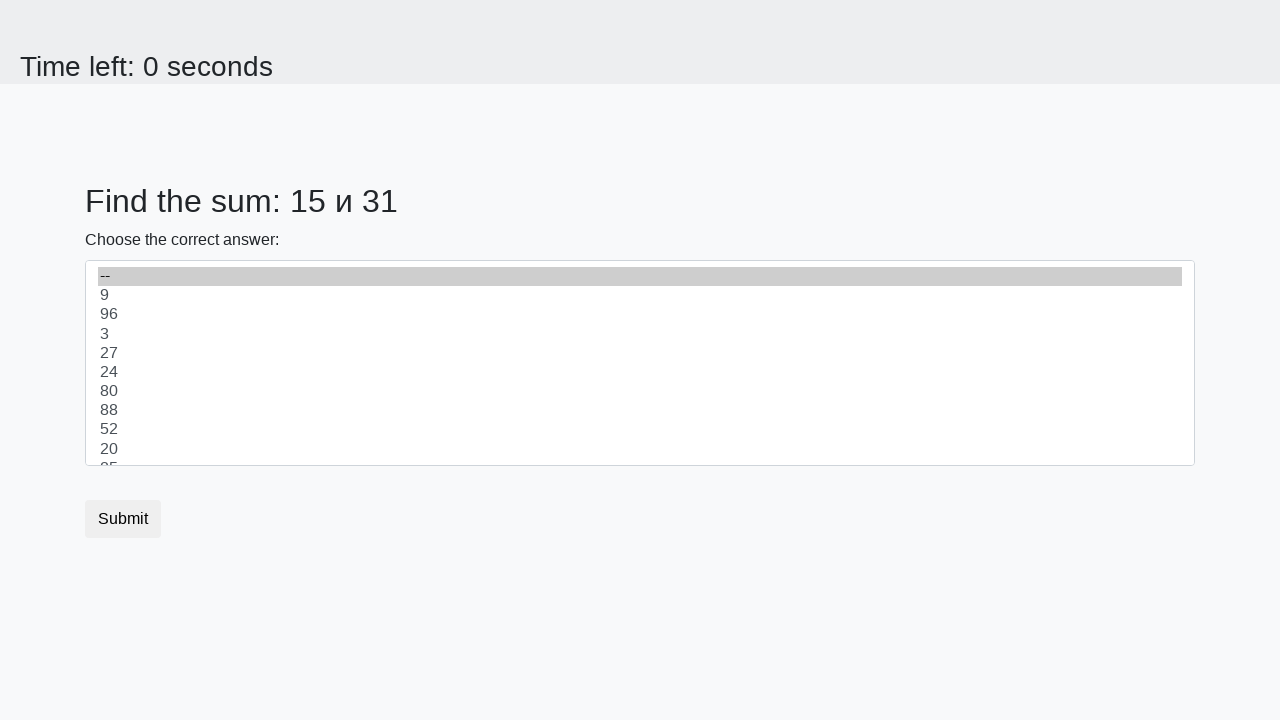

Selected answer 46 from dropdown on select
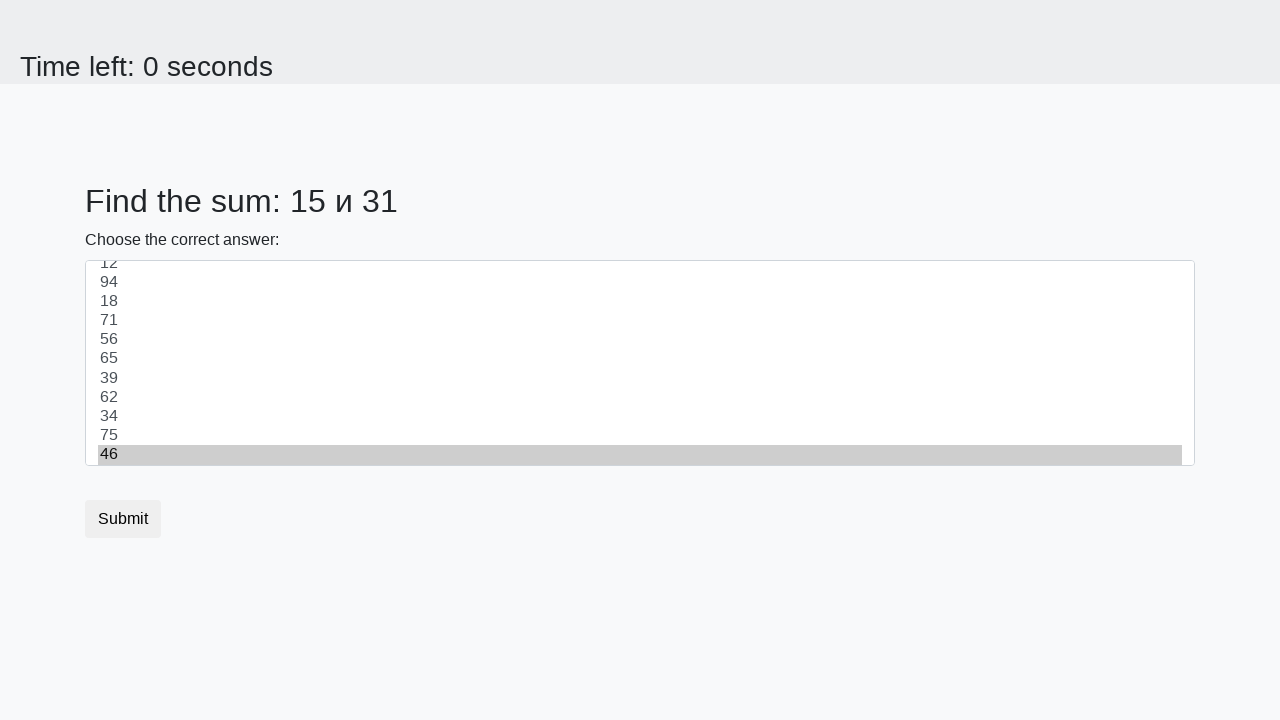

Clicked submit button to submit math puzzle answer at (123, 519) on button
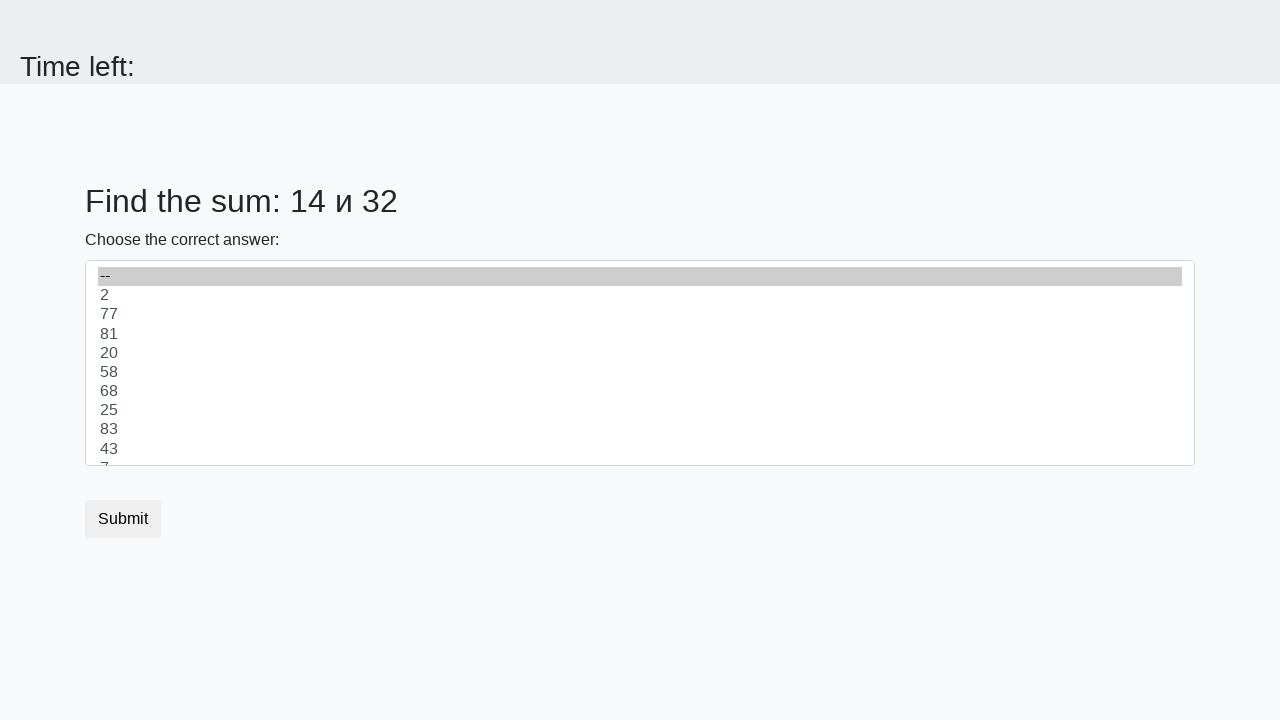

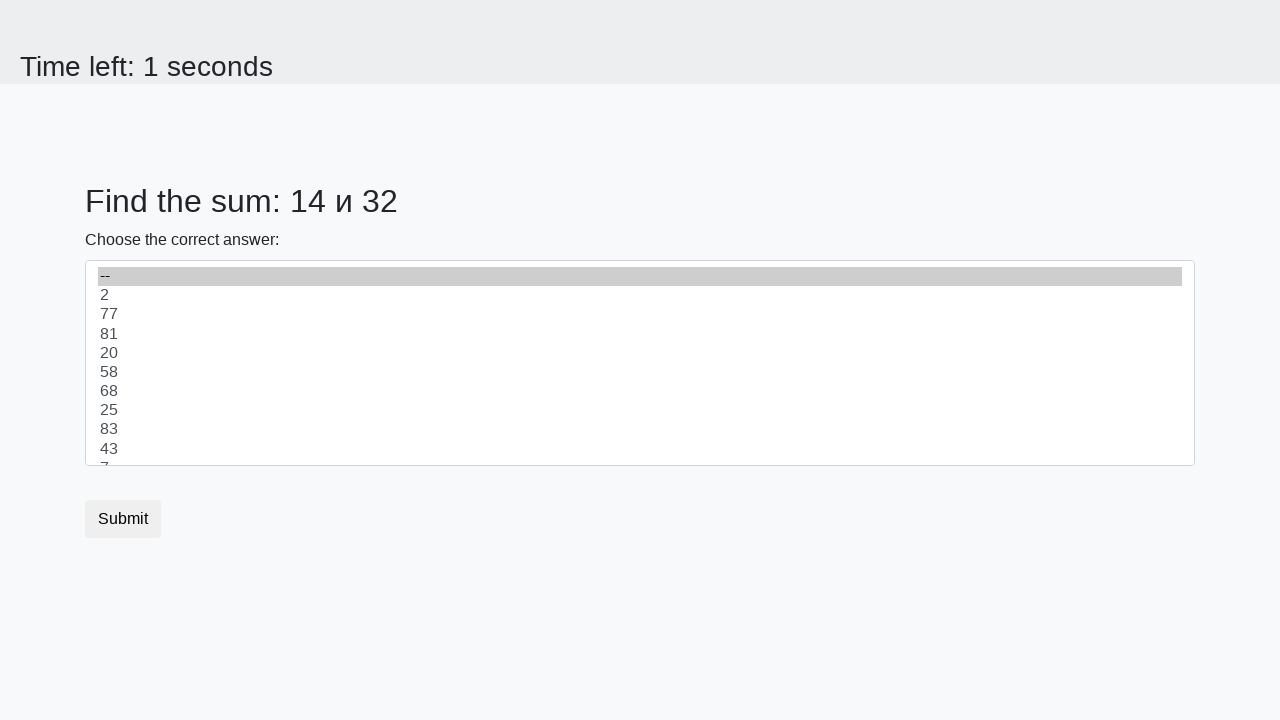